Tests subtraction with both operands invalid to verify error handling

Starting URL: https://gerabarud.github.io/is3-calculadora/

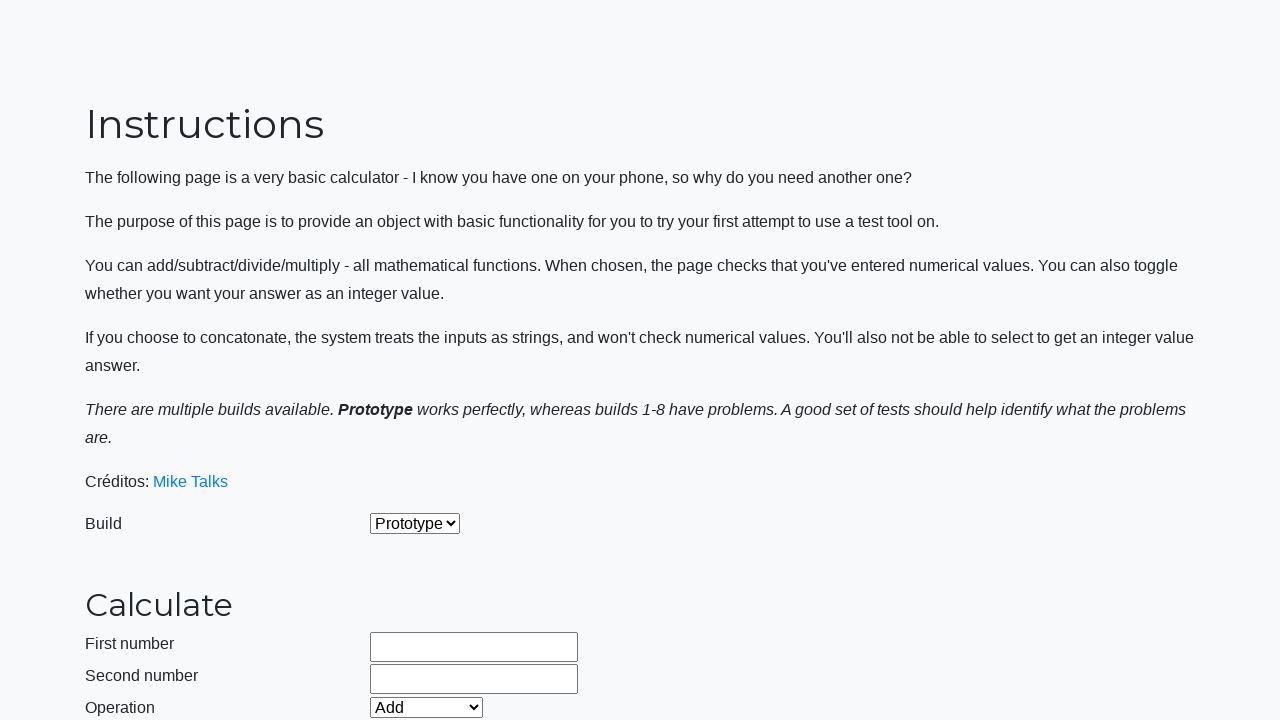

Selected Subtract operation from dropdown on #selectOperationDropdown
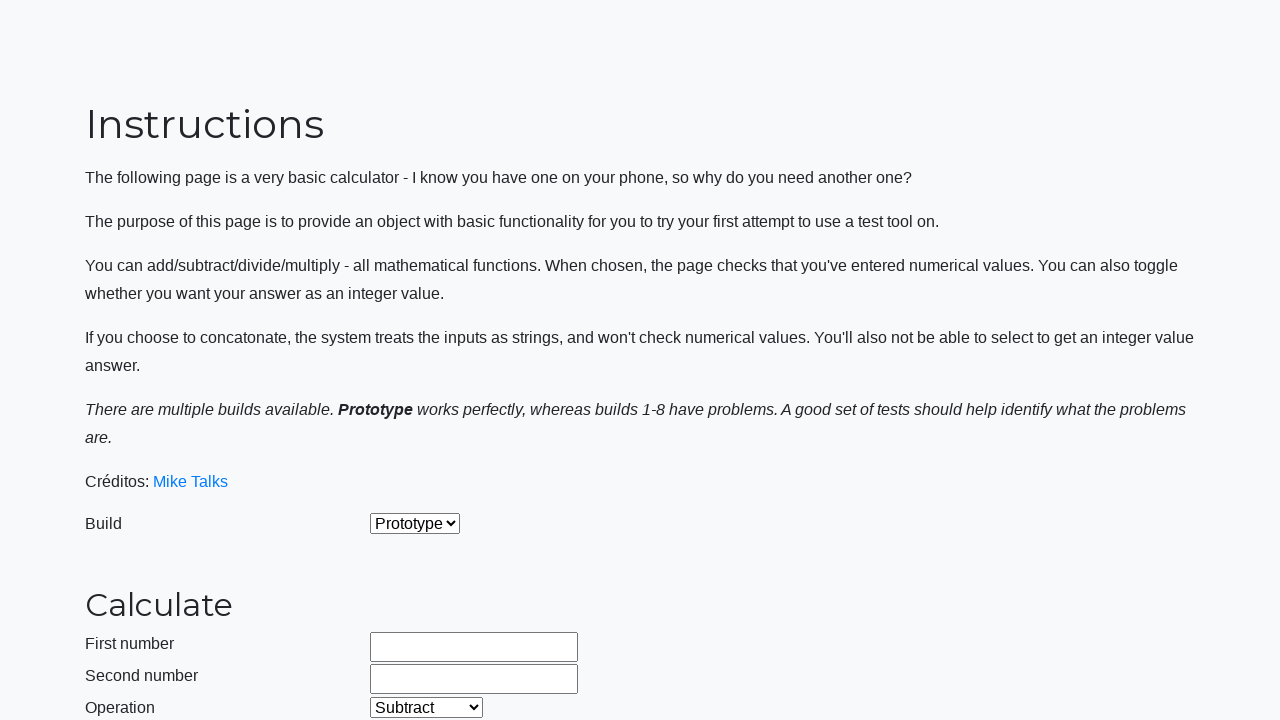

Filled first operand field with invalid value 'E' on #number1Field
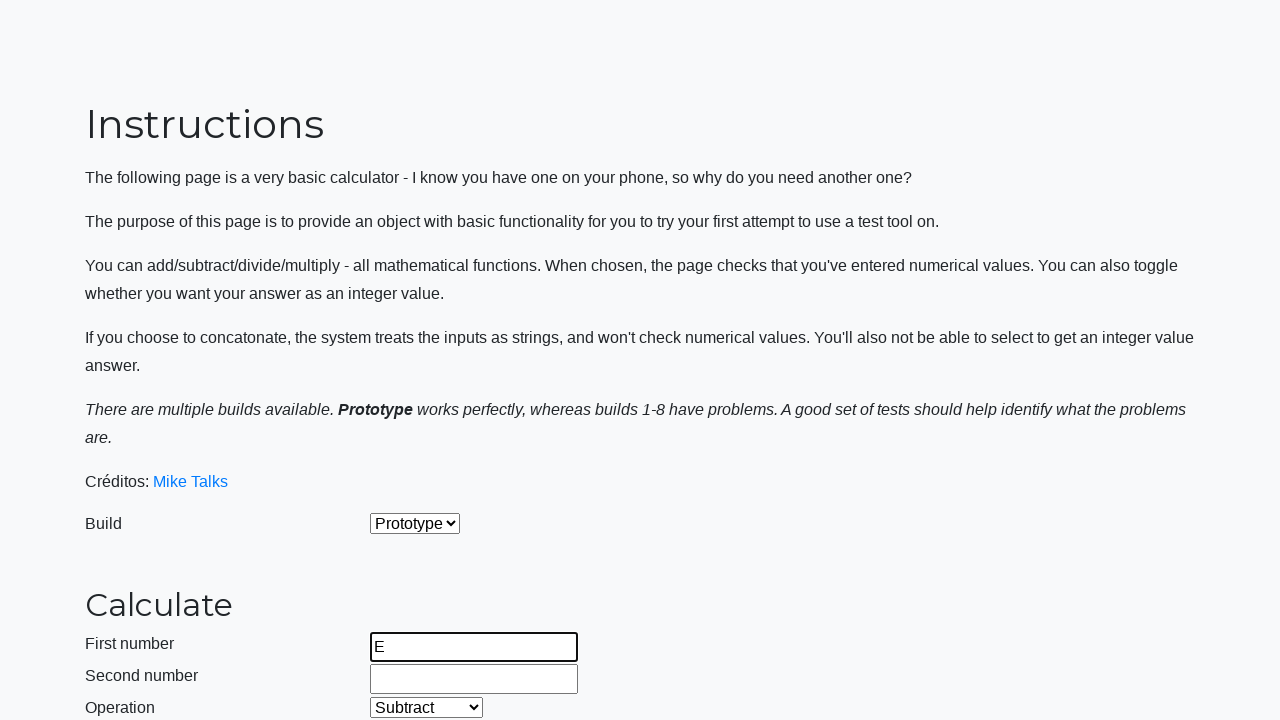

Filled second operand field with invalid value 'M' on #number2Field
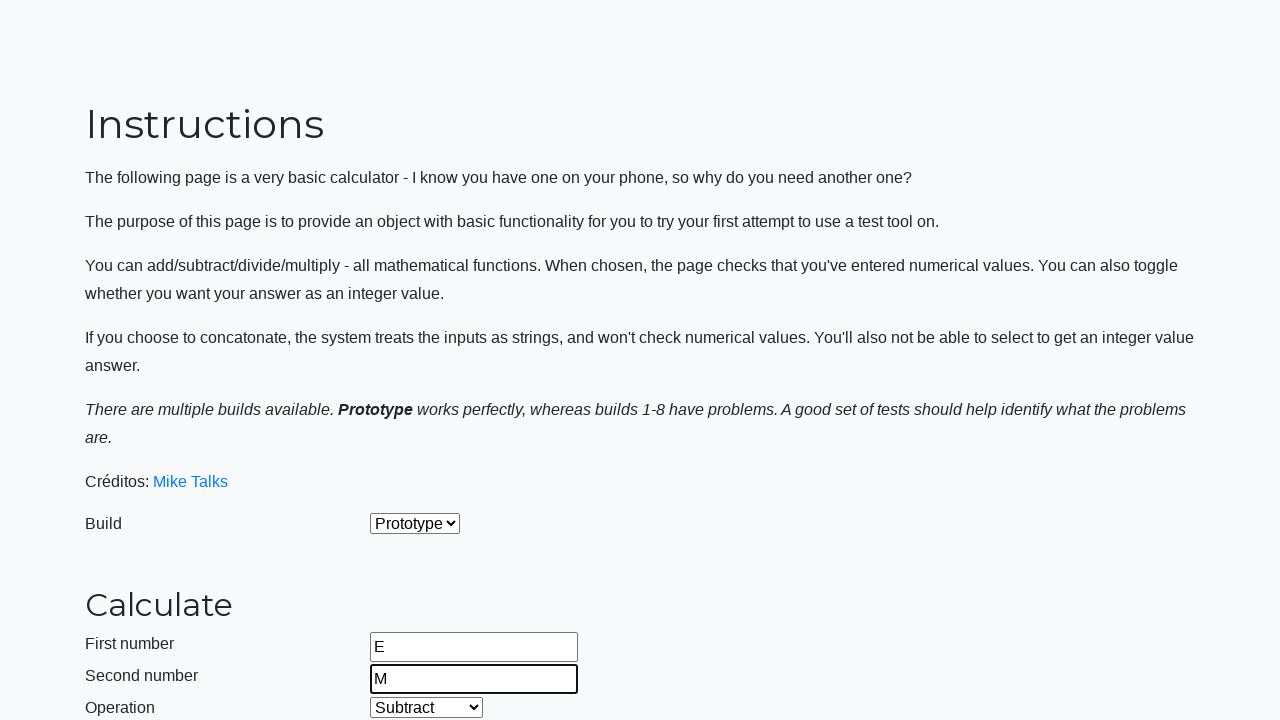

Clicked calculate button to attempt subtraction with invalid operands at (422, 451) on #calculateButton
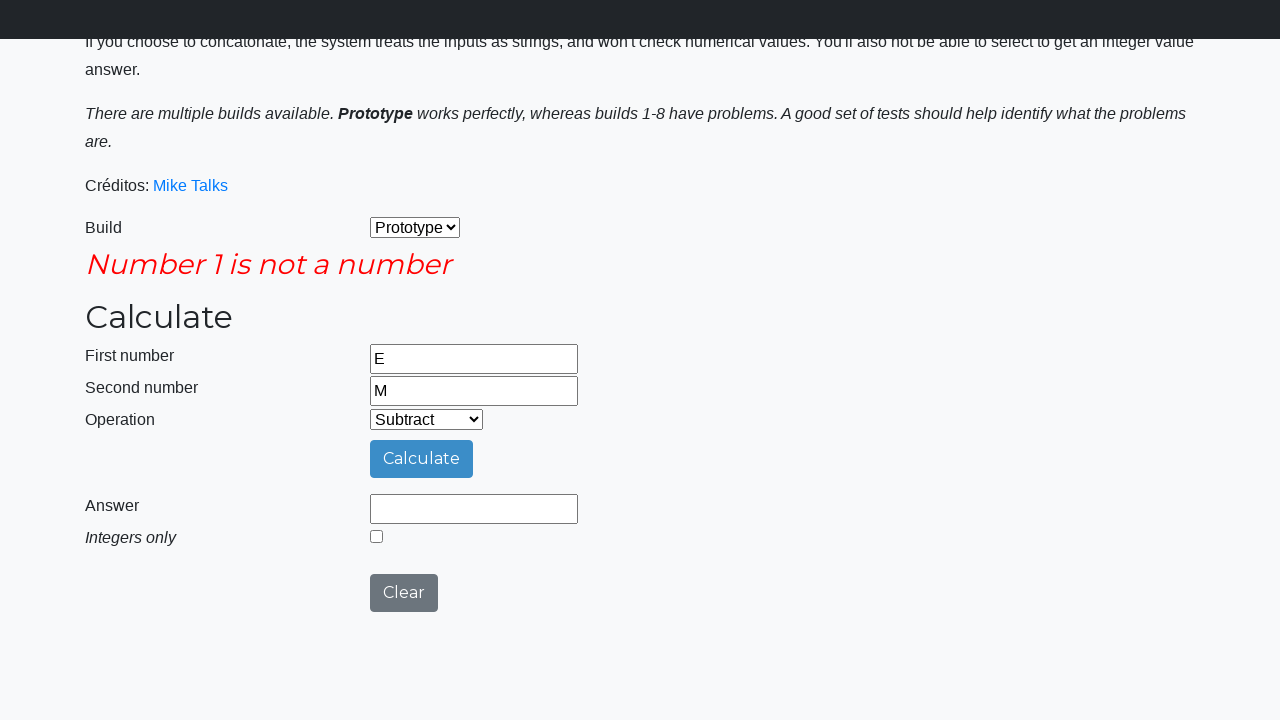

Waited for error message to appear
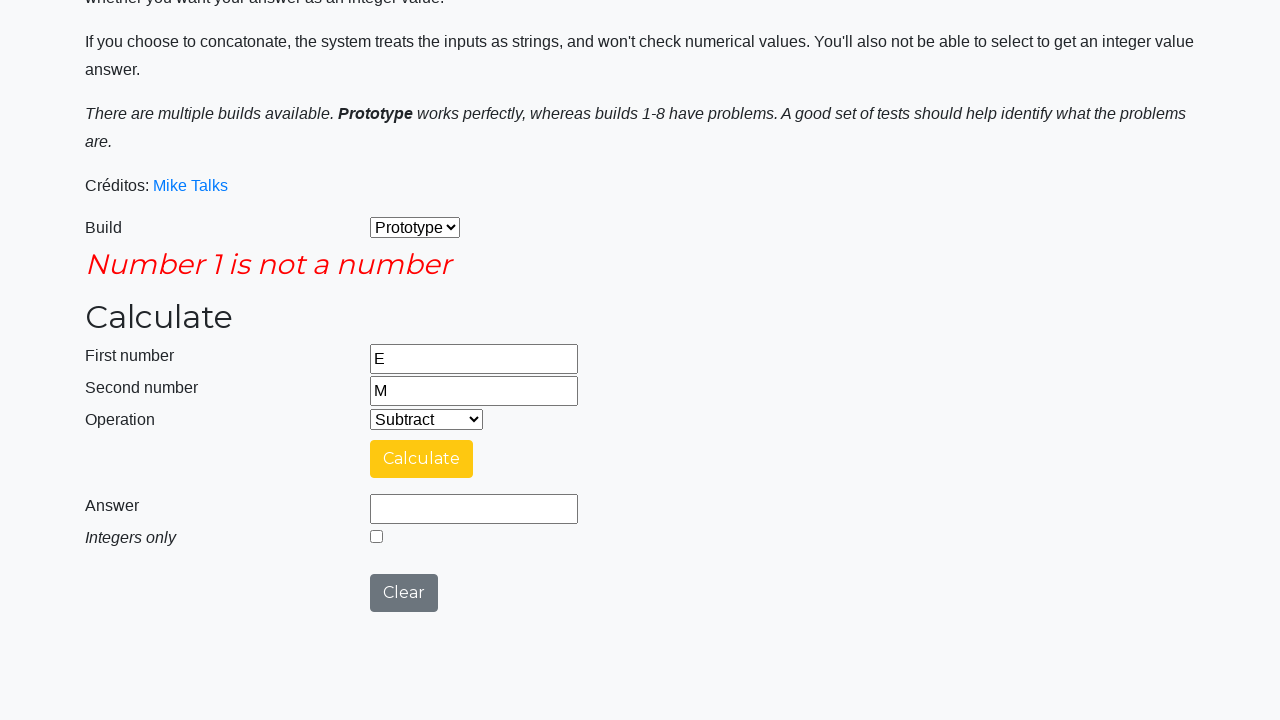

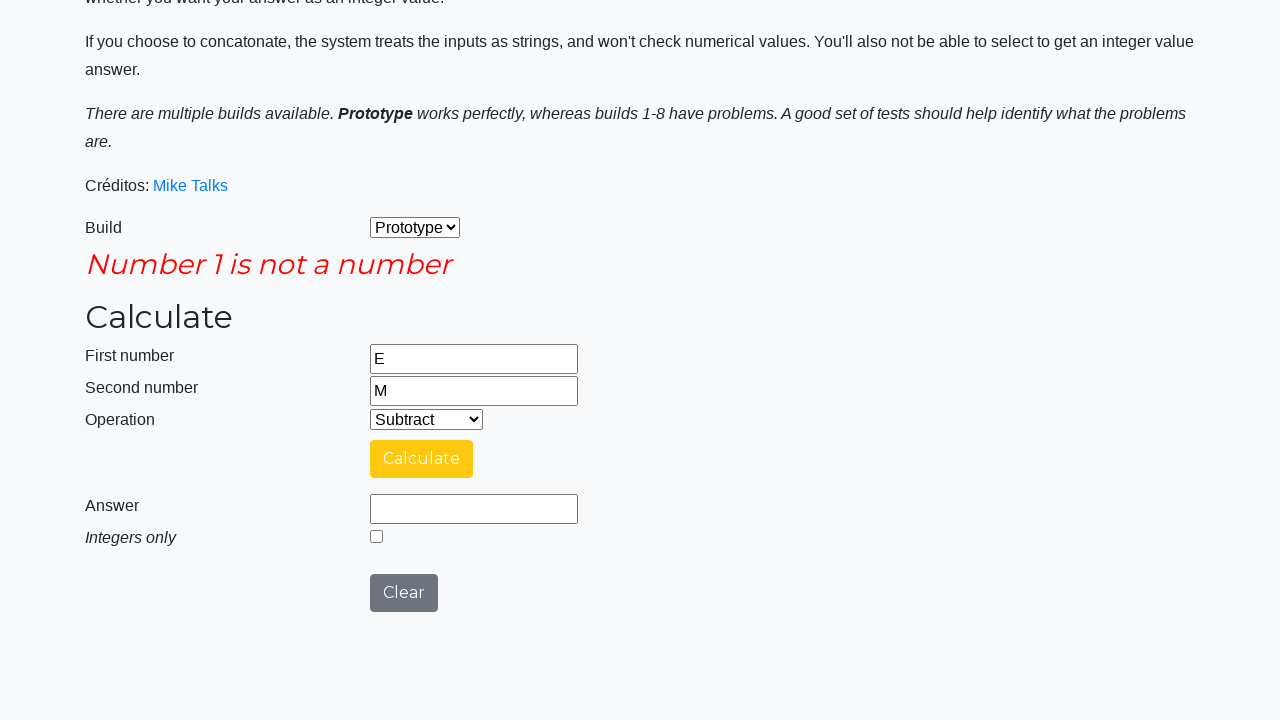